Tests browser window handling by clicking a link that opens a new window, then switching between the windows and verifying the page titles.

Starting URL: https://opensource-demo.orangehrmlive.com/web/index.php/auth/login

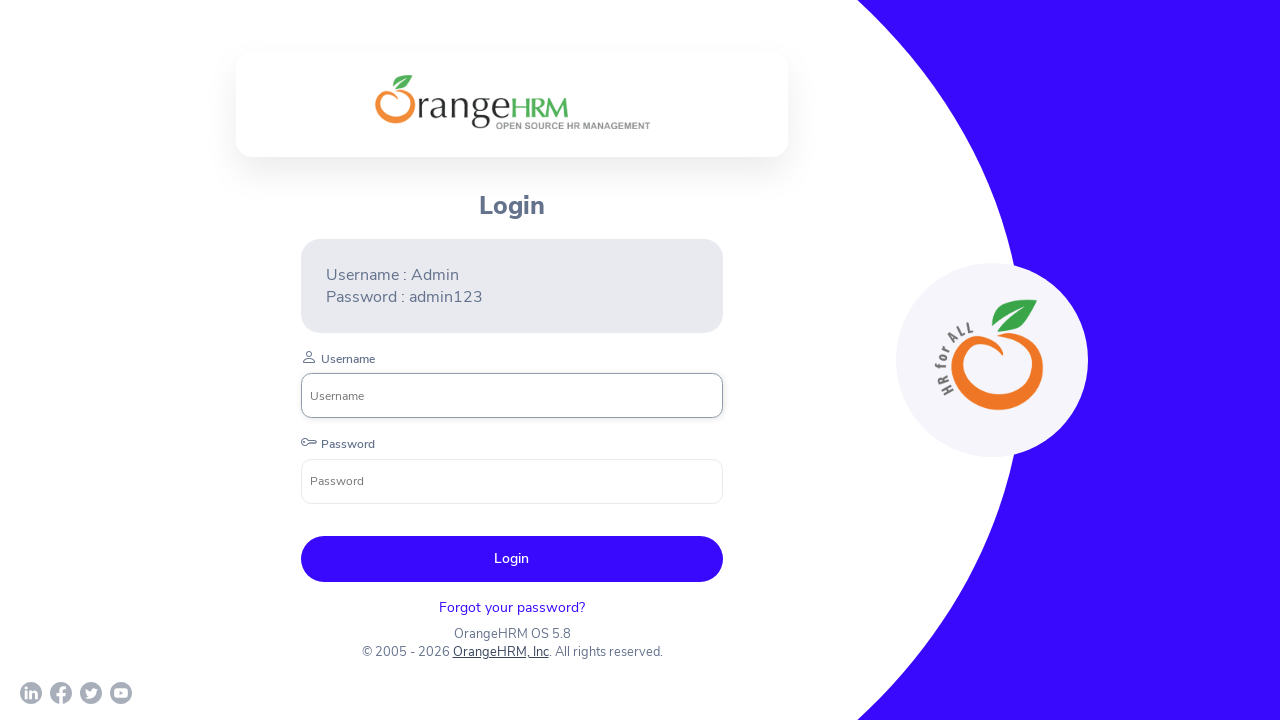

Clicked OrangeHRM, Inc link and new window opened at (500, 652) on xpath=//a[normalize-space()='OrangeHRM, Inc']
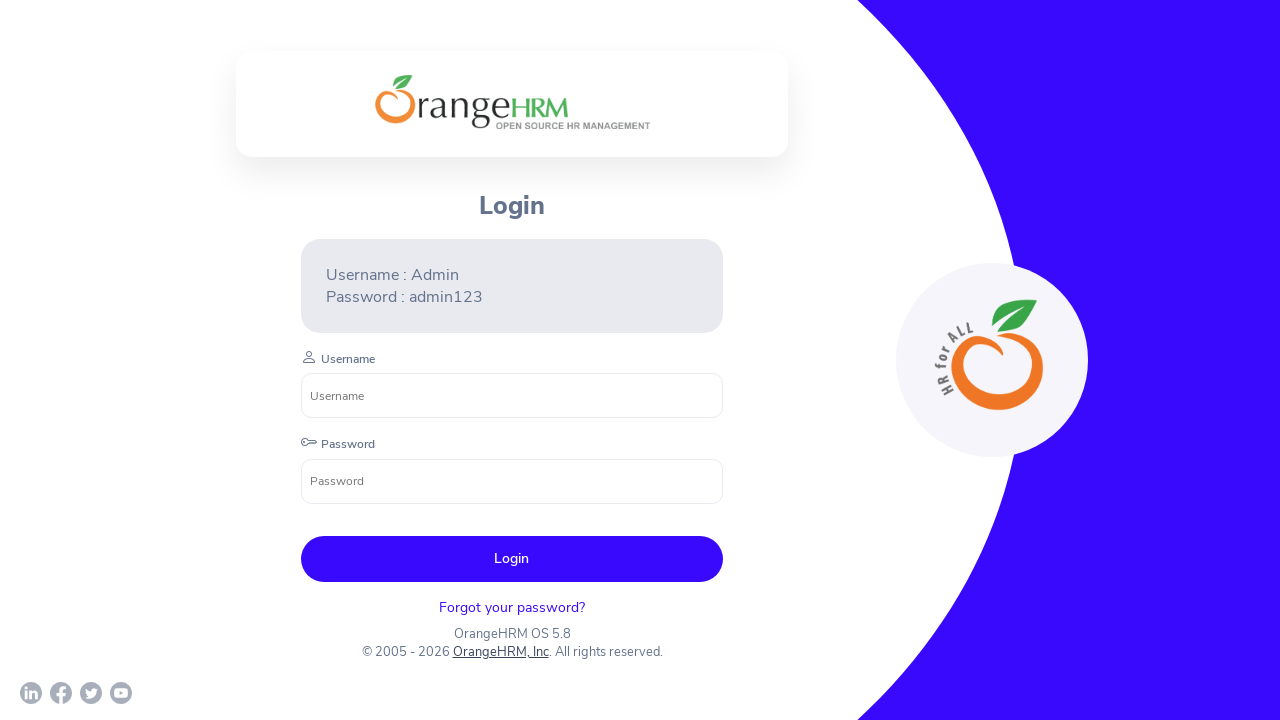

New page finished loading
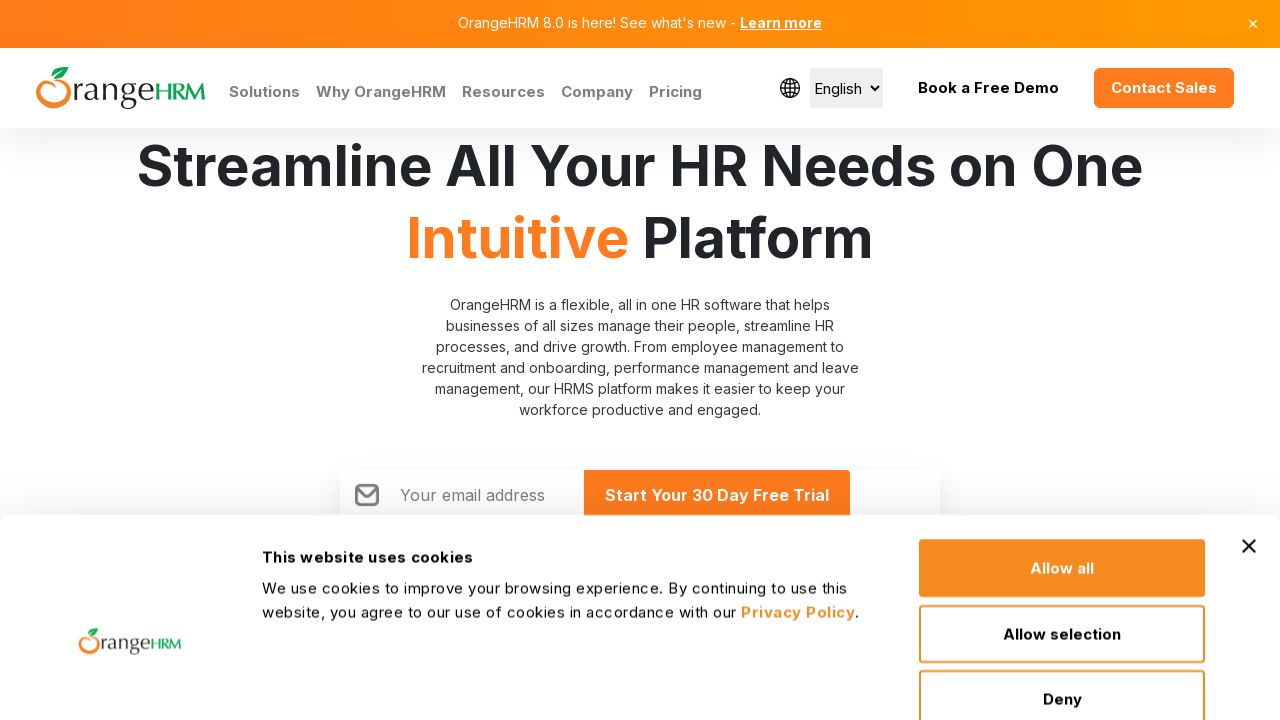

Retrieved all pages from context
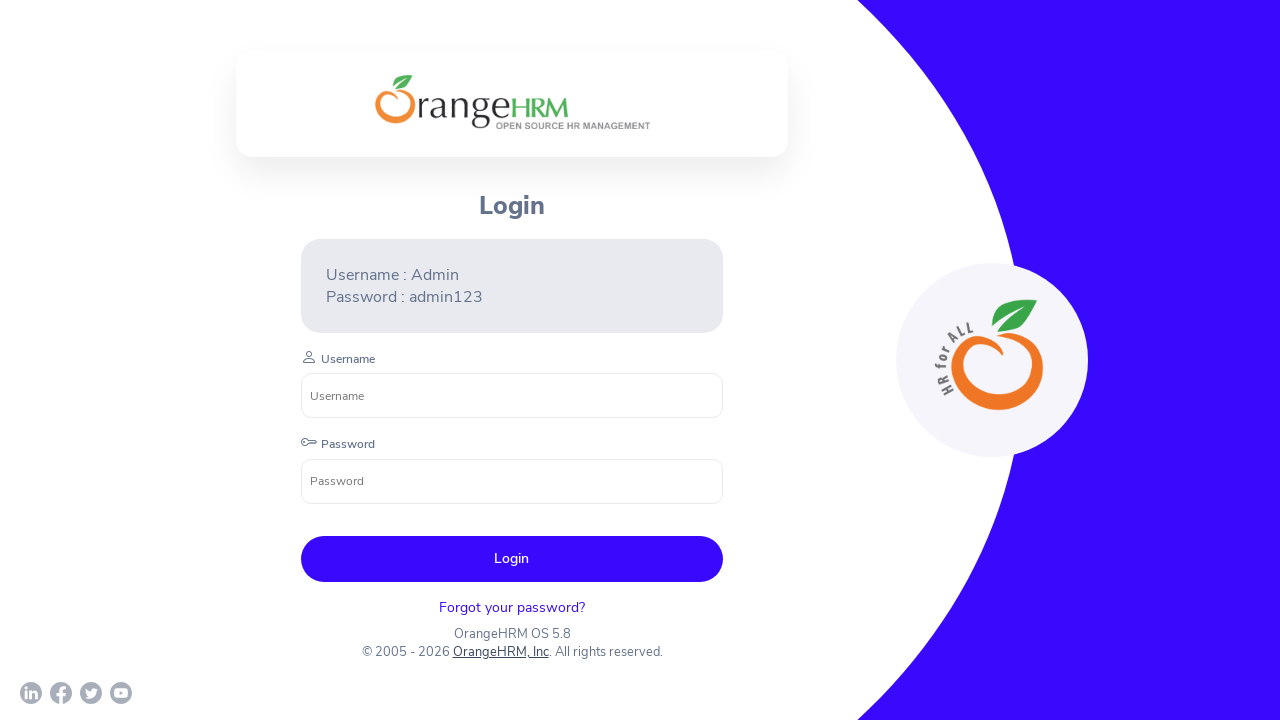

Checked page title: OrangeHRM
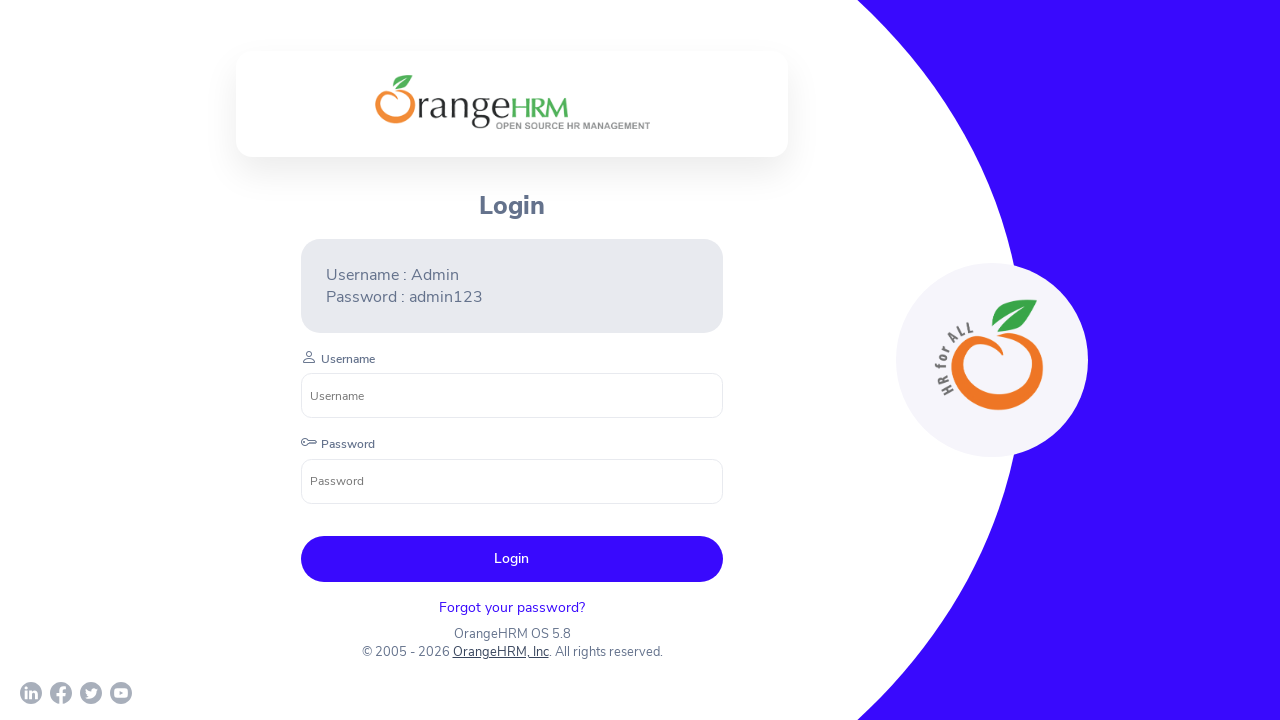

Found OrangeHRM page with URL: https://opensource-demo.orangehrmlive.com/web/index.php/auth/login
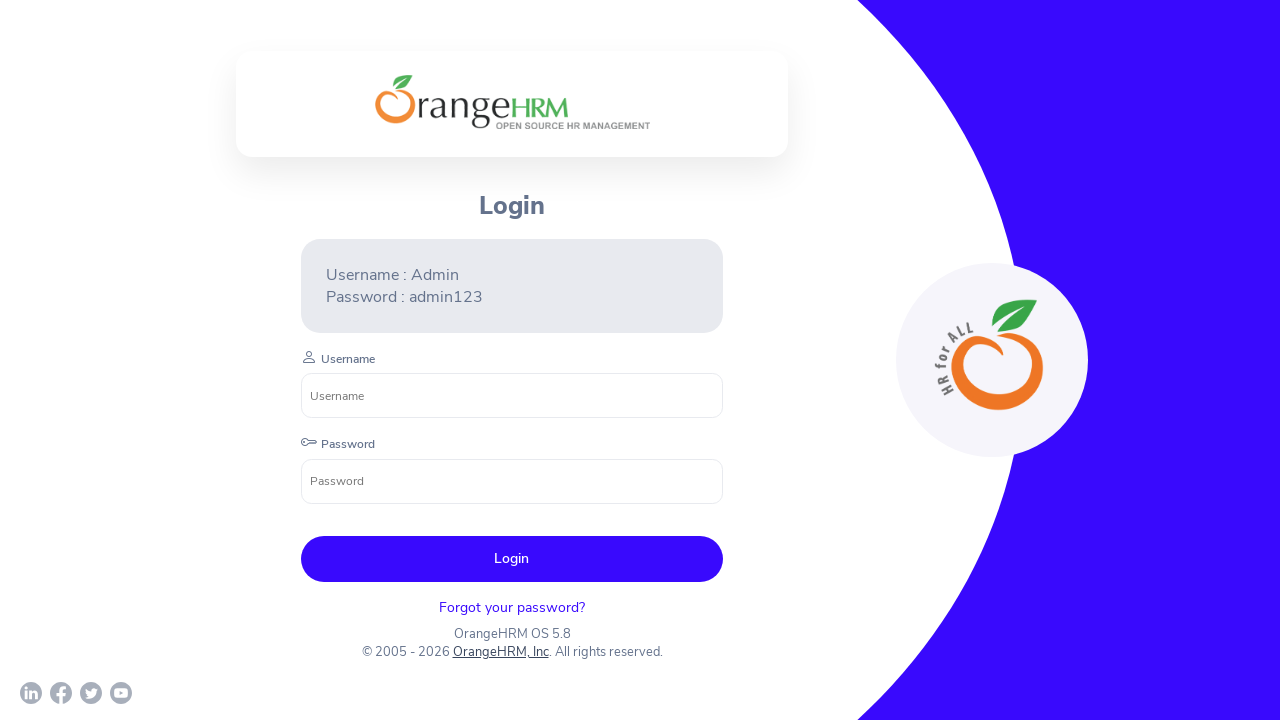

Checked page title: Human Resources Management Software | HRMS | OrangeHRM
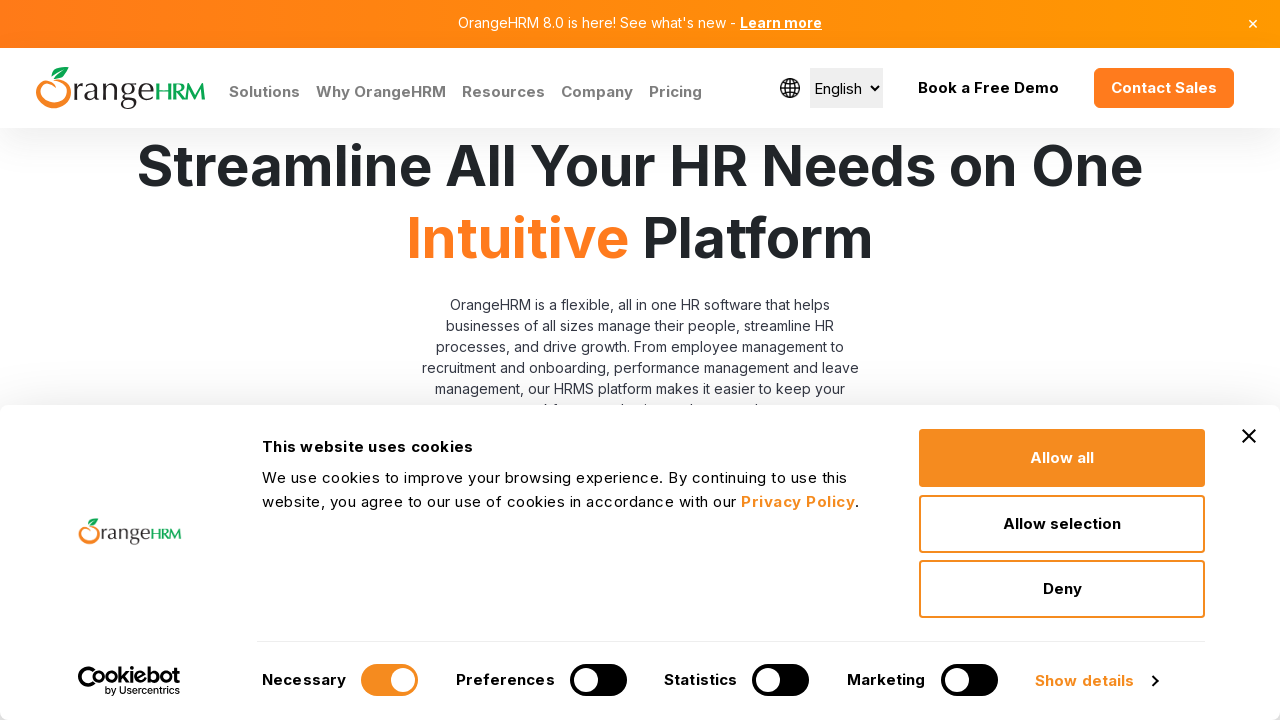

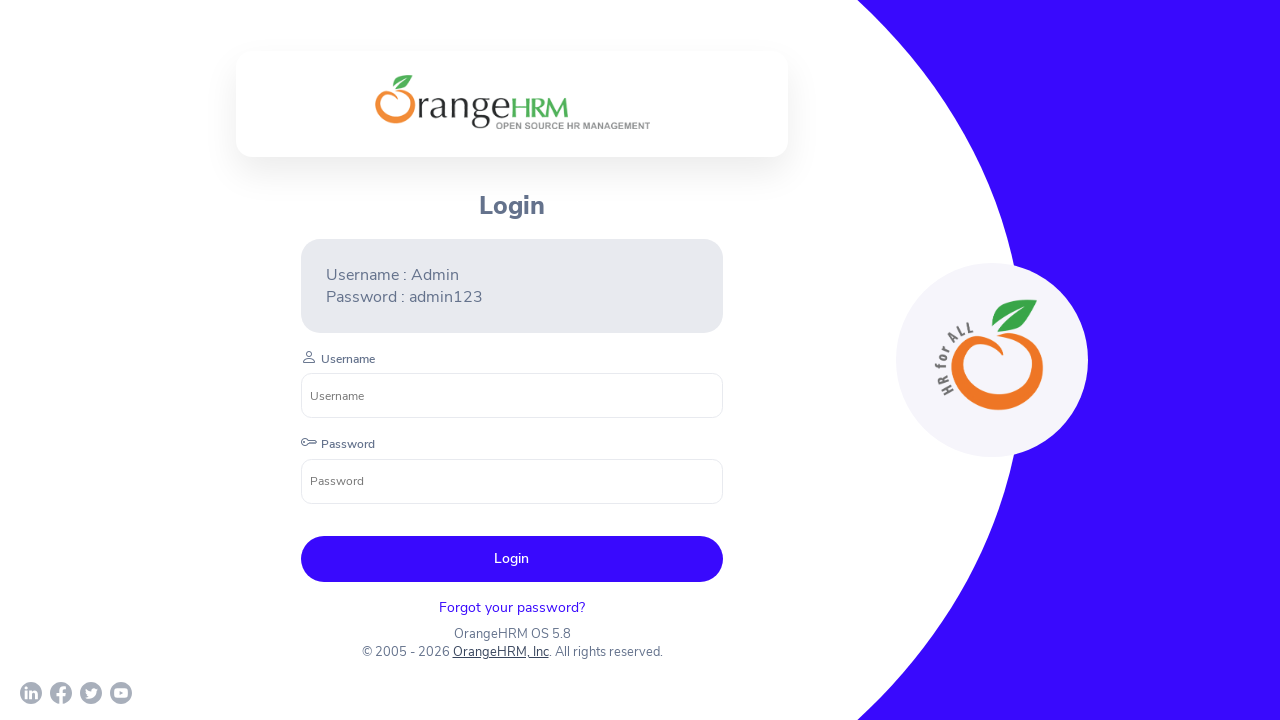